Tests the shareholder distribution query form on a Taiwanese financial website by selecting a date from a dropdown, entering a stock ID, and submitting the query to view results.

Starting URL: https://www.tdcc.com.tw/portal/zh/smWeb/qryStock

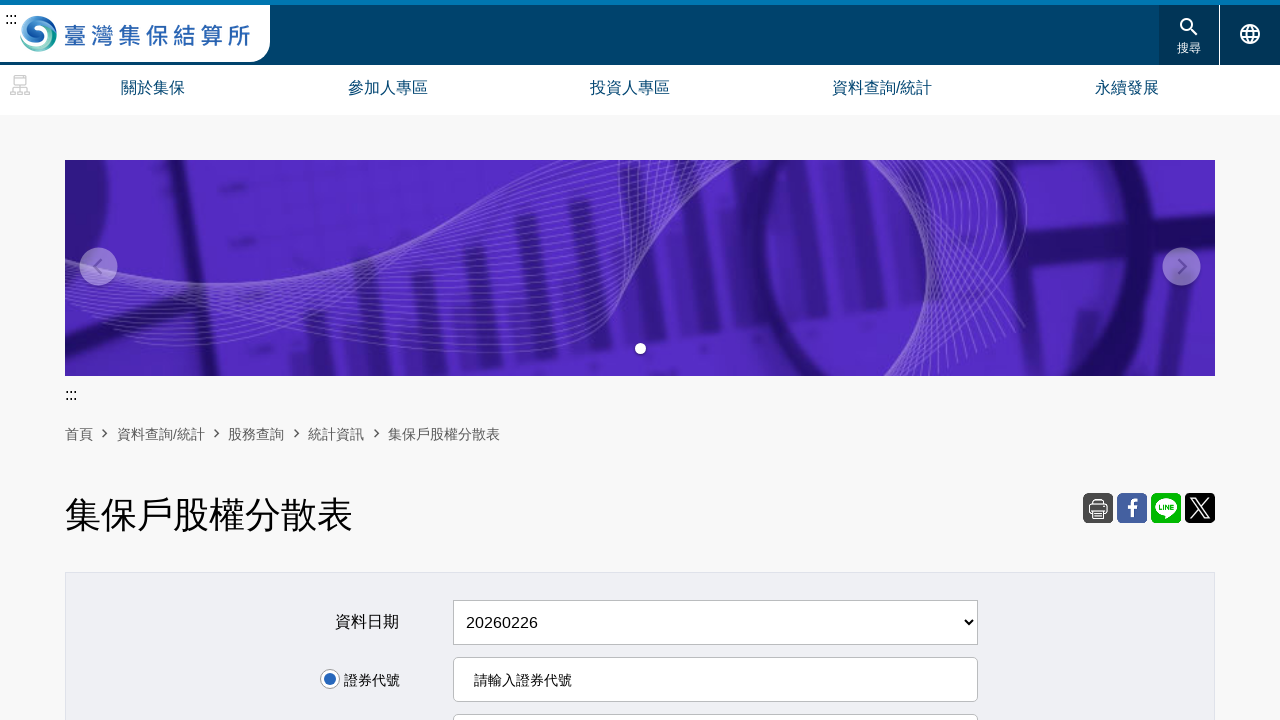

Waited for date dropdown to load
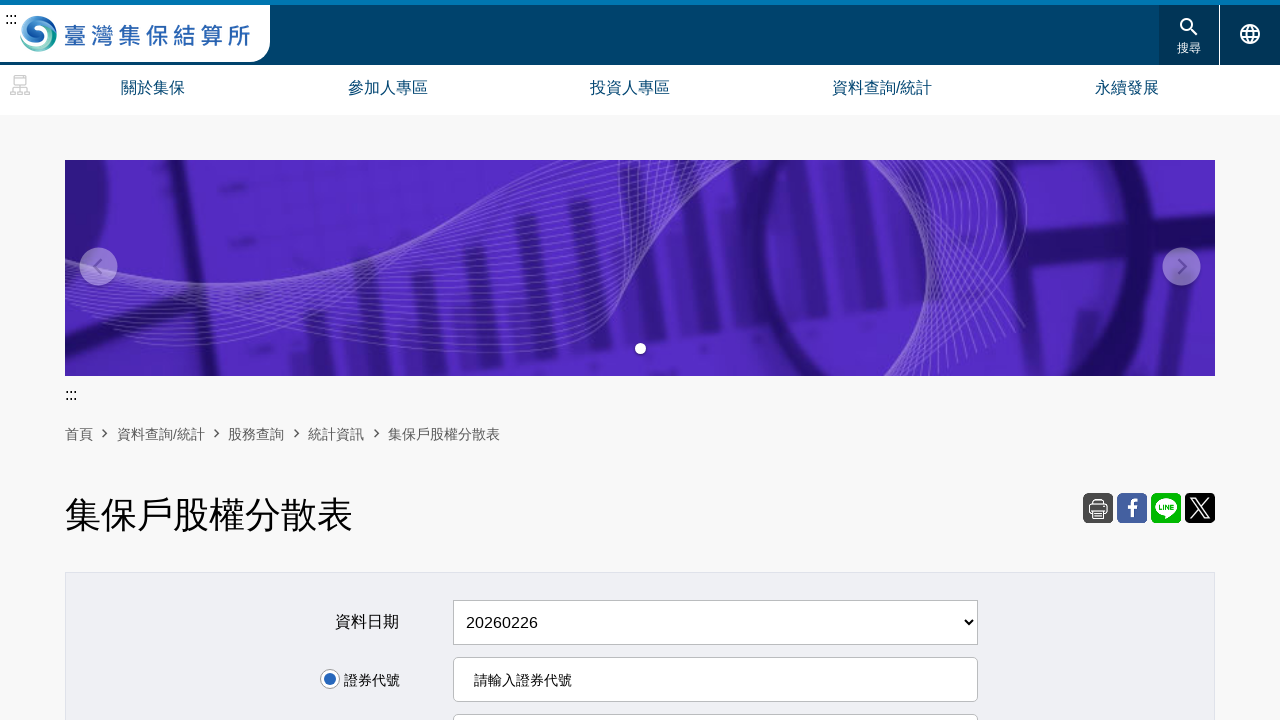

Retrieved most recent date from dropdown: 20260226
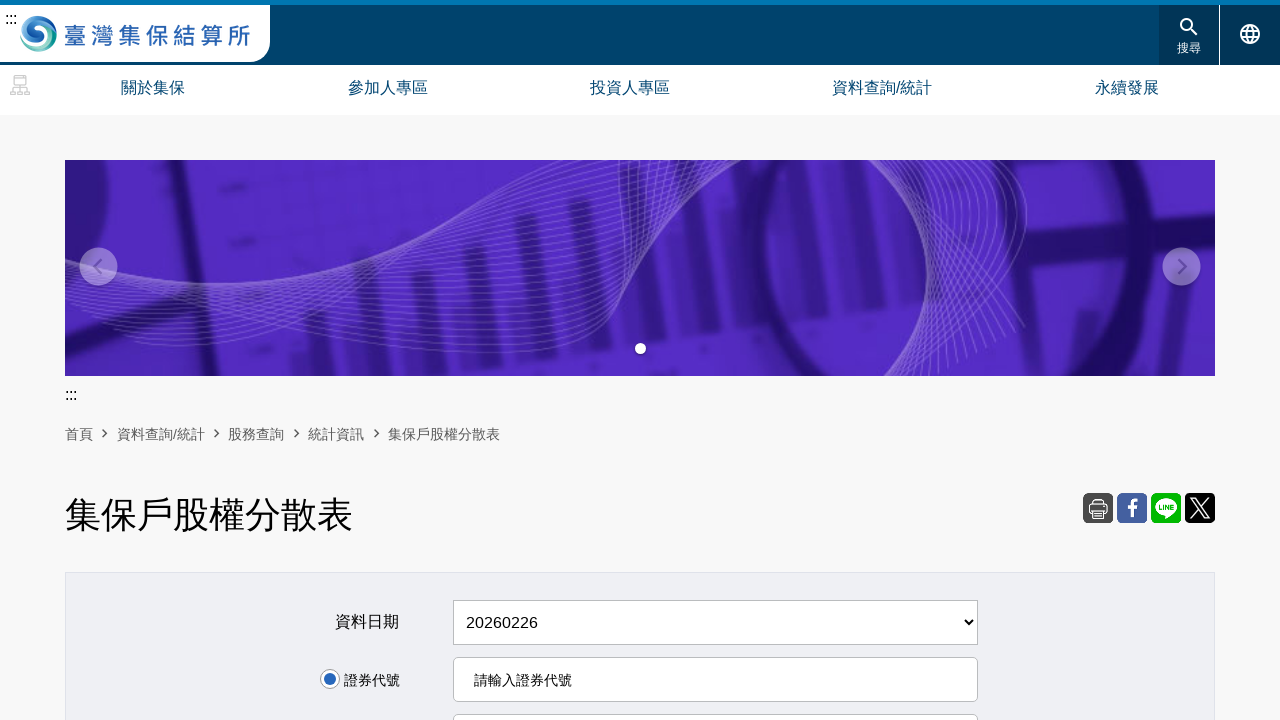

Selected date '20260226' from dropdown on #scaDate
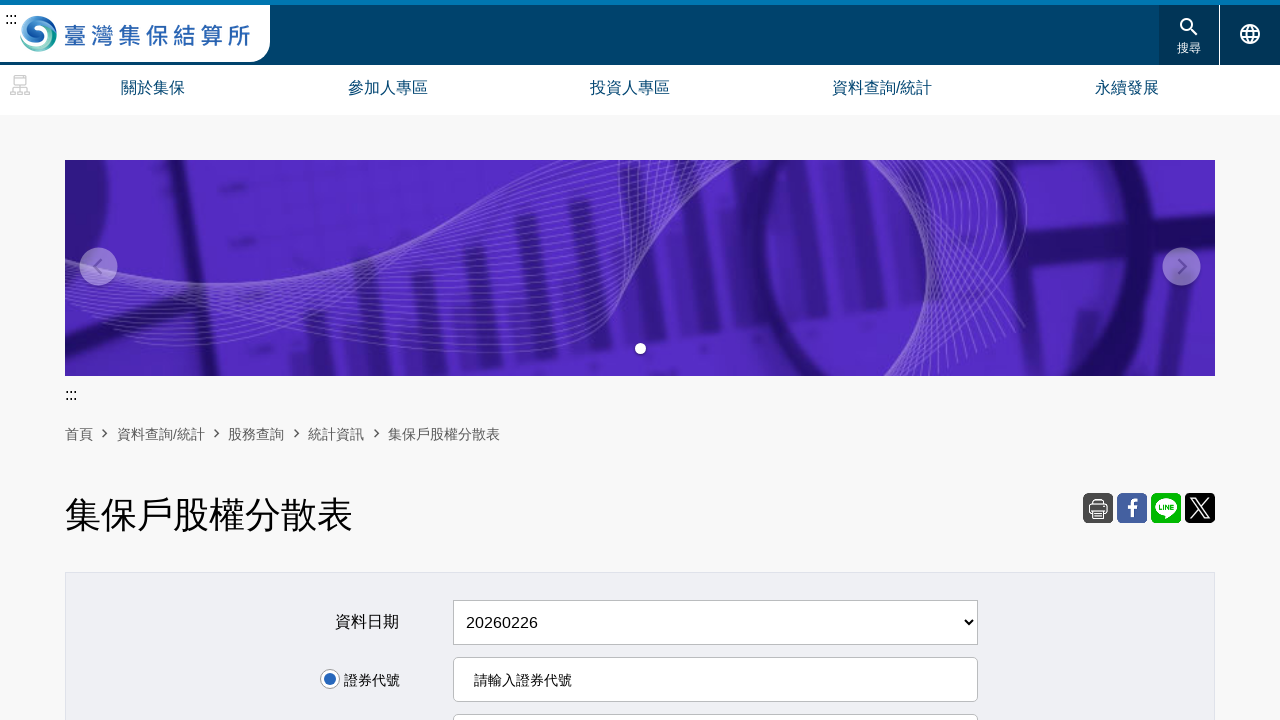

Entered stock ID '2330' (Taiwan Semiconductor) on input[name='stockNo']
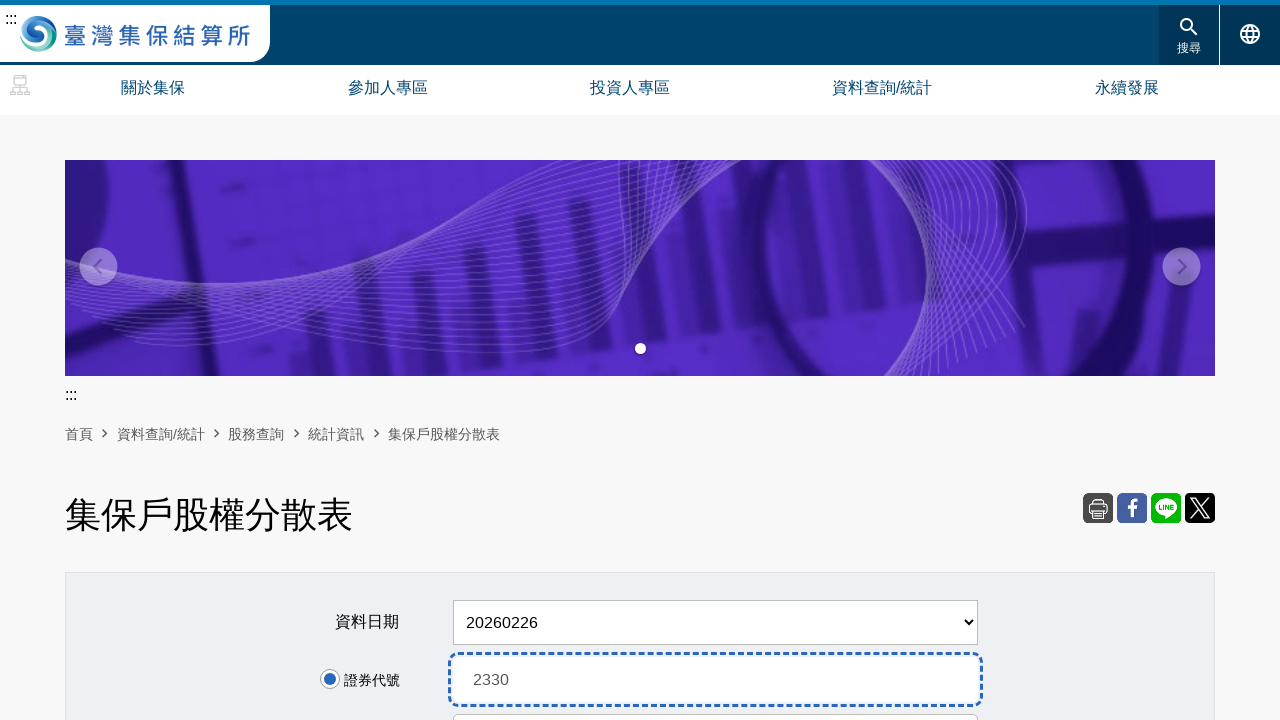

Clicked submit button to query shareholder distribution at (640, 361) on #form1 table tbody tr:nth-child(4) td input
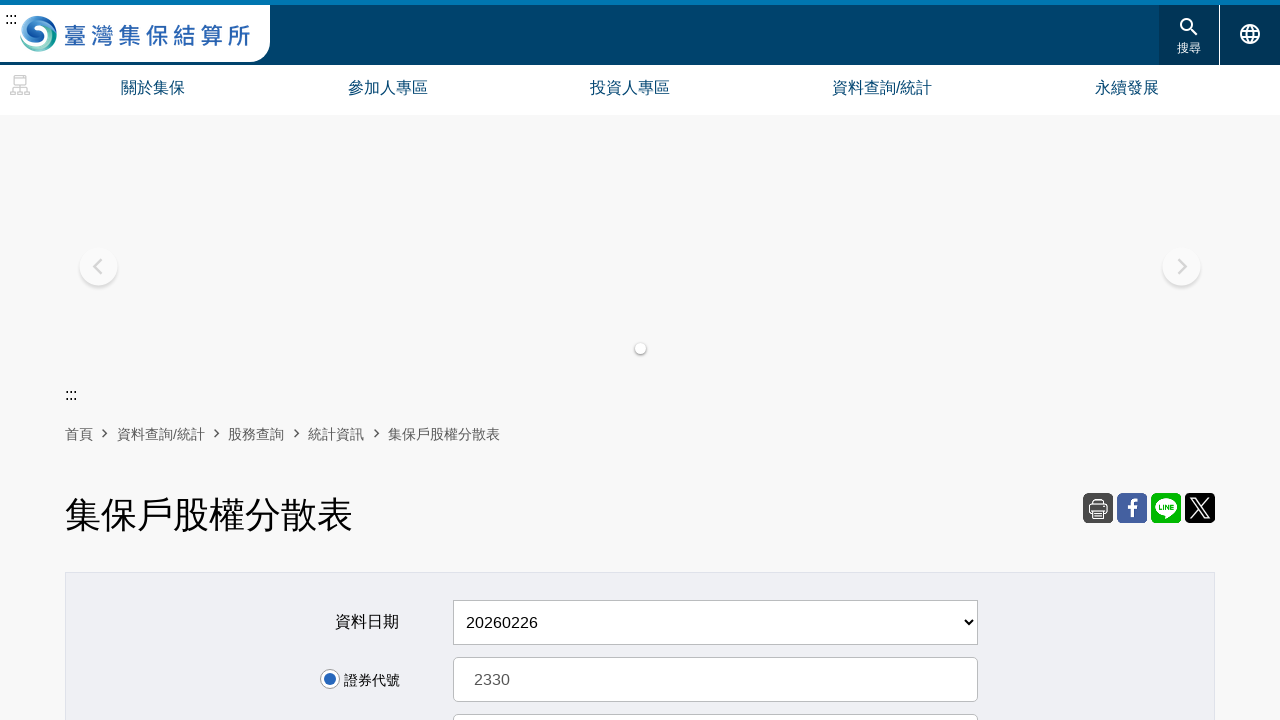

Shareholder distribution results table loaded
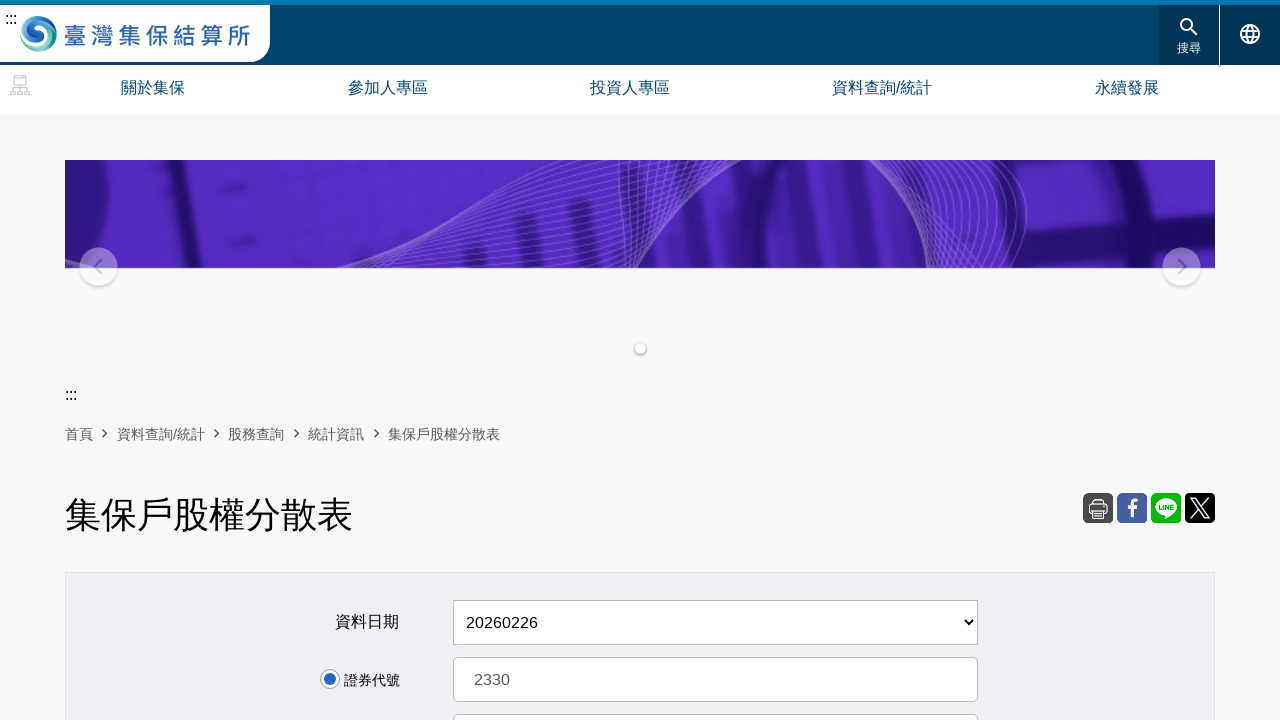

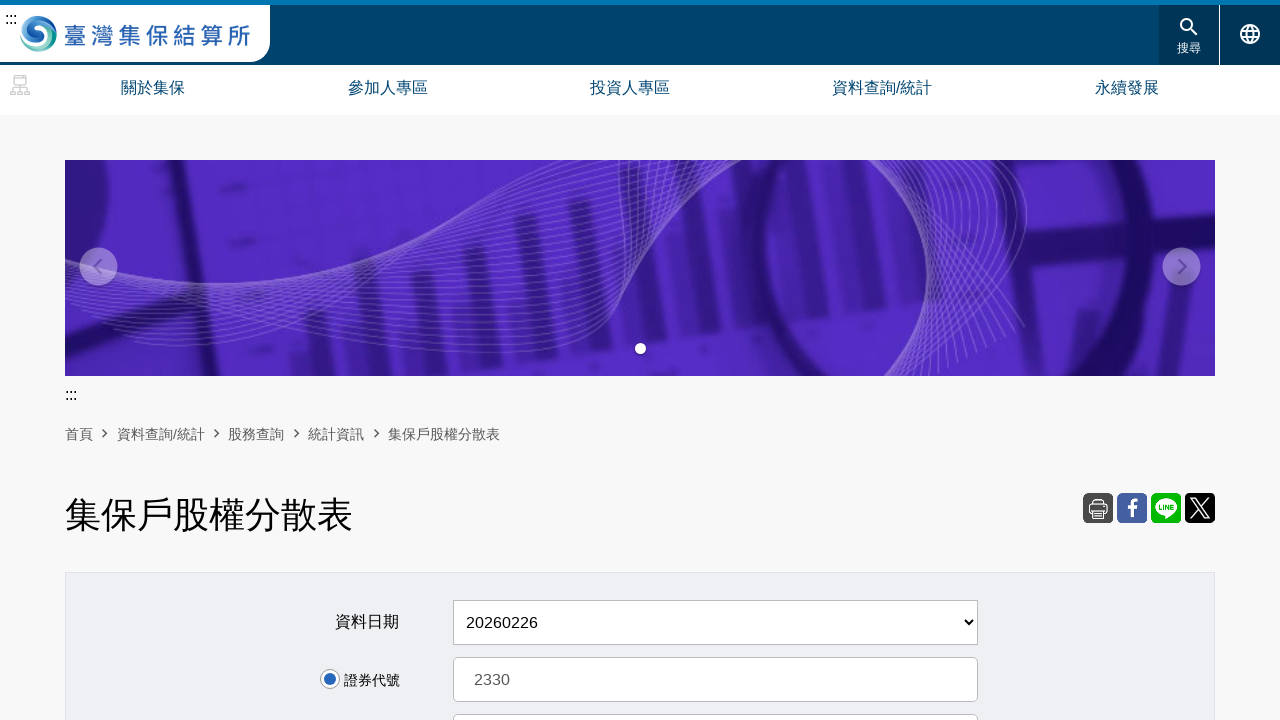